Tests opening multiple browser tabs by clicking the 'Open Tab' button multiple times

Starting URL: https://rahulshettyacademy.com/AutomationPractice/

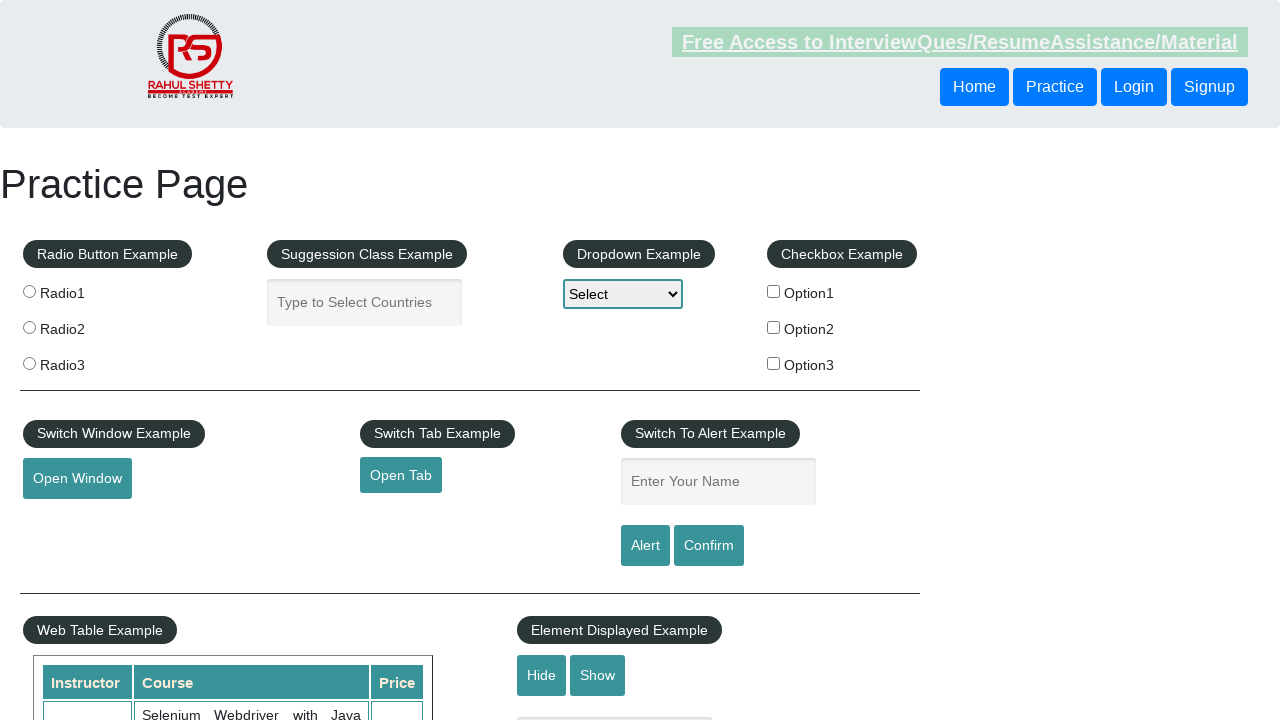

Clicked 'Open Tab' button and popup opened at (401, 475) on #opentab
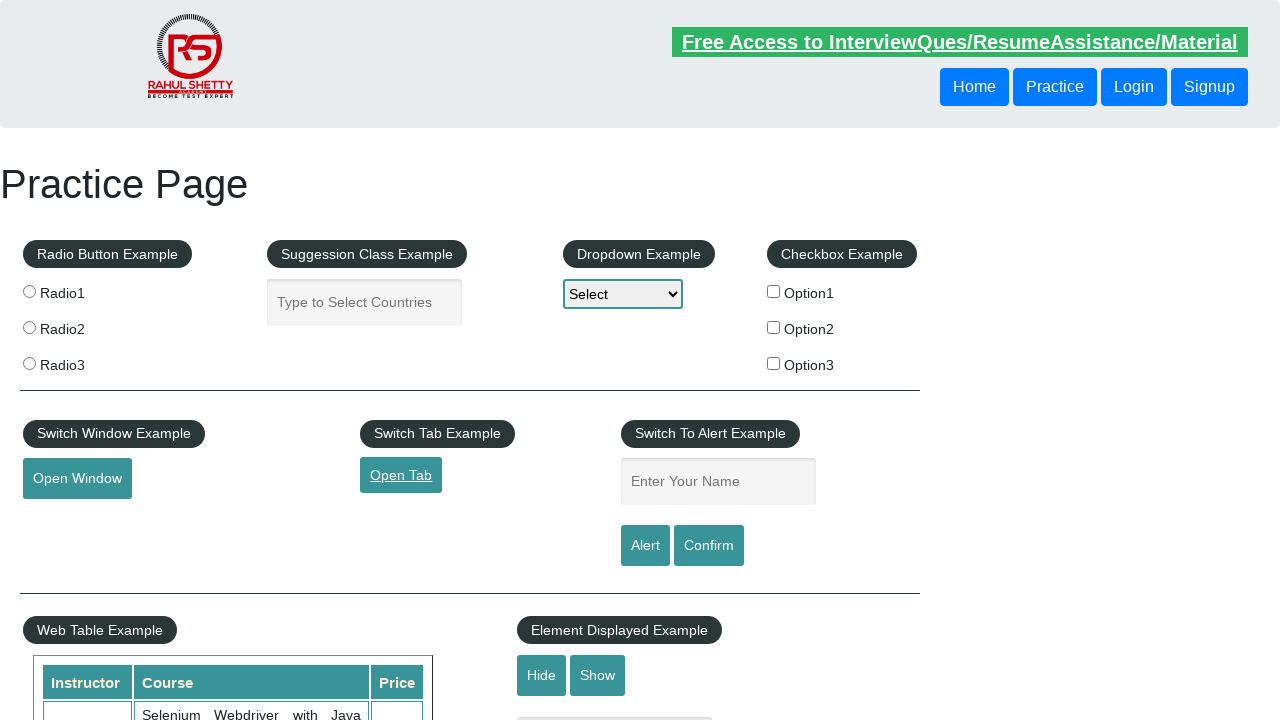

Captured new popup page
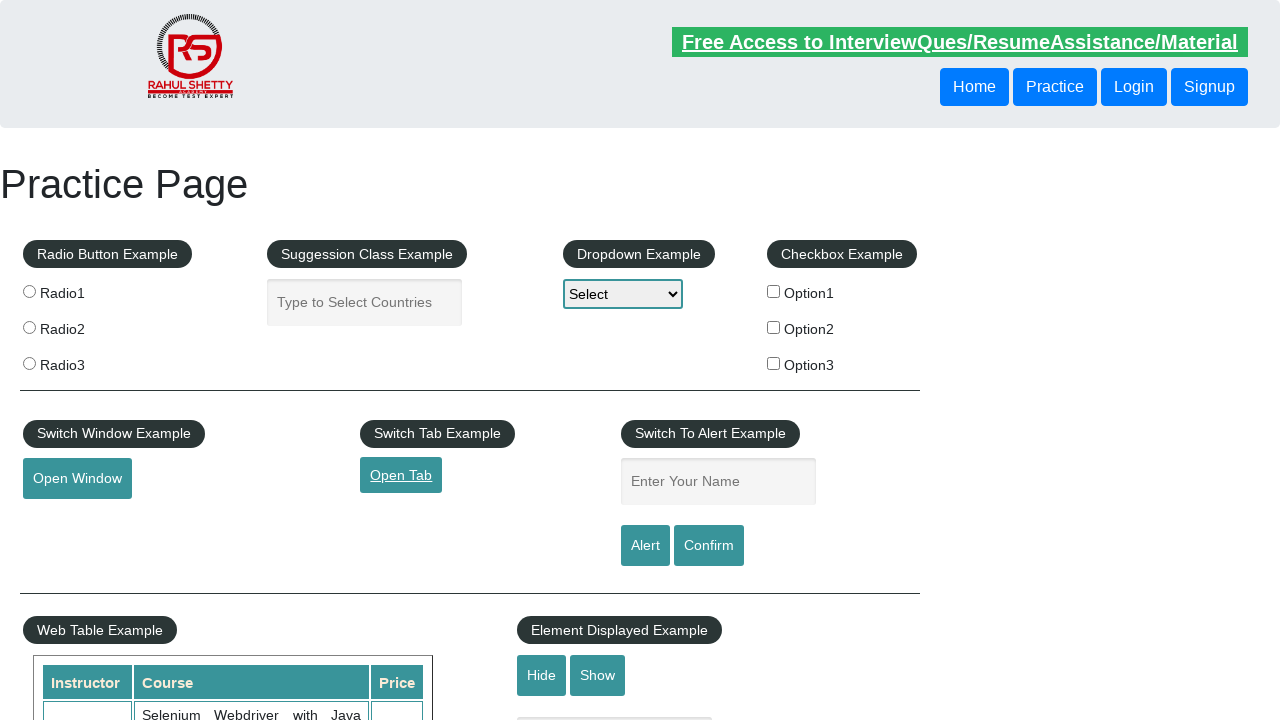

Closed popup tab
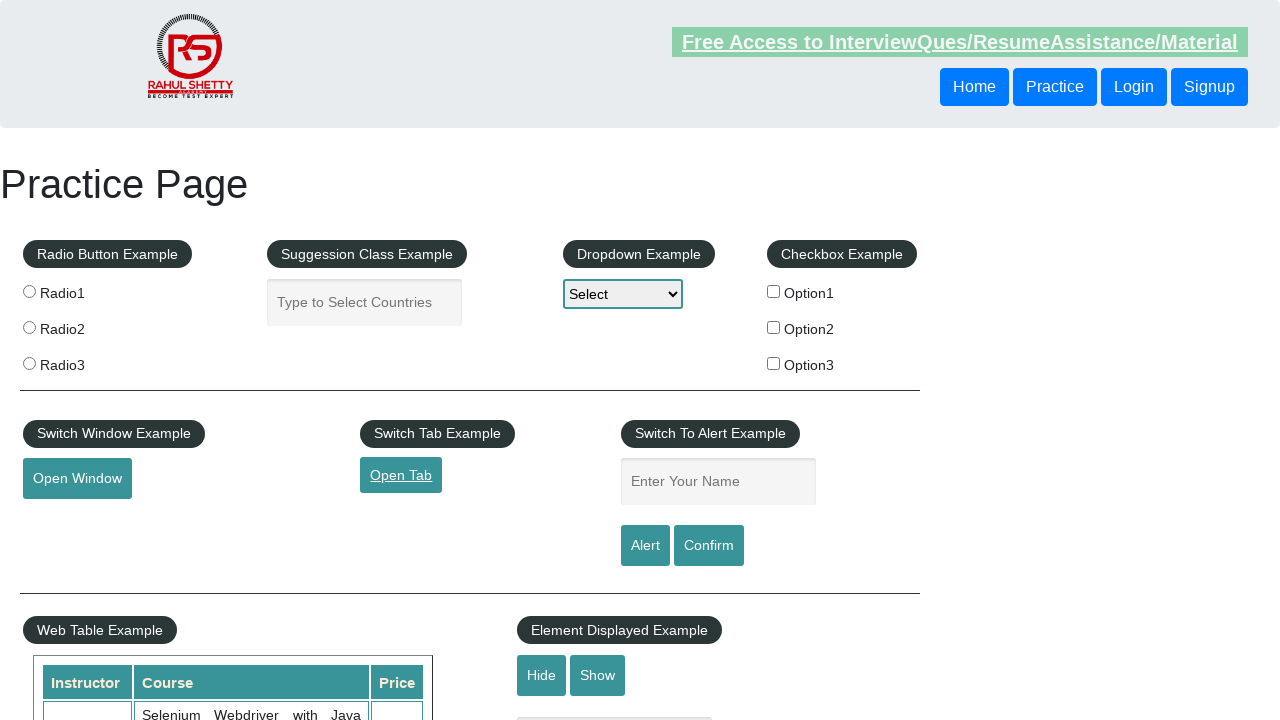

Clicked 'Open Tab' button and popup opened at (401, 475) on #opentab
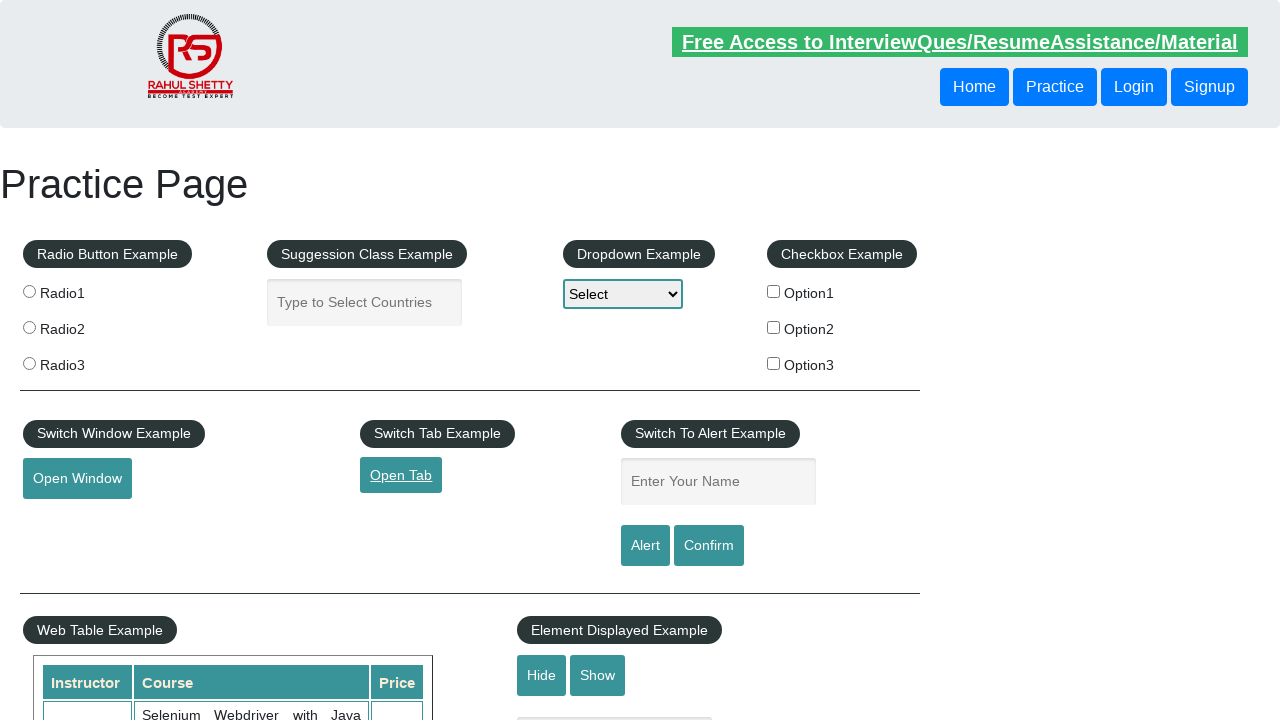

Captured new popup page
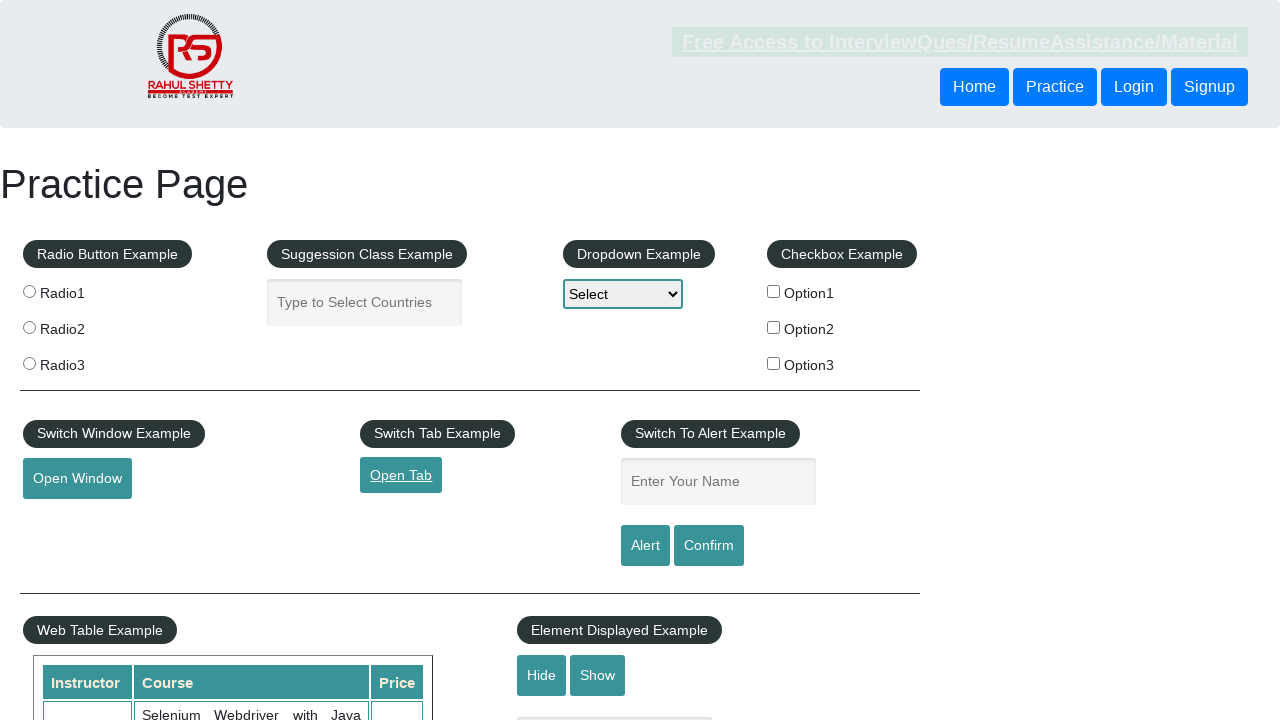

Closed popup tab
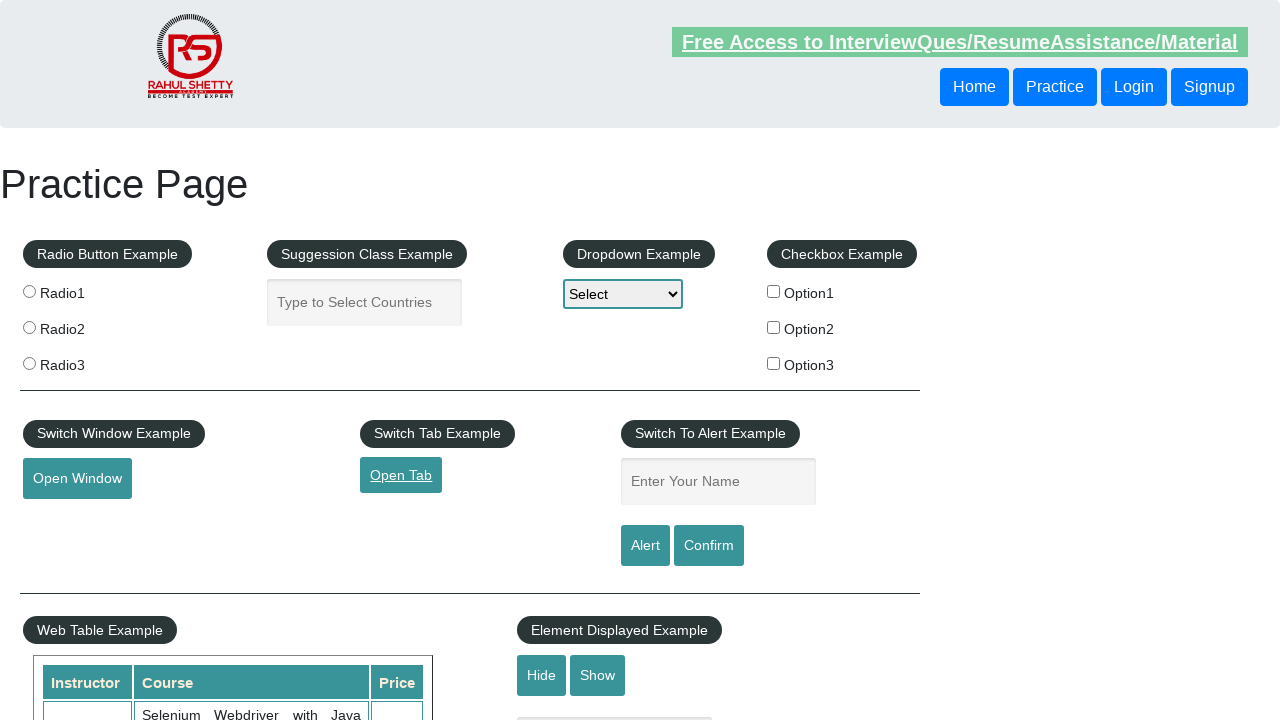

Clicked 'Open Tab' button and popup opened at (401, 475) on #opentab
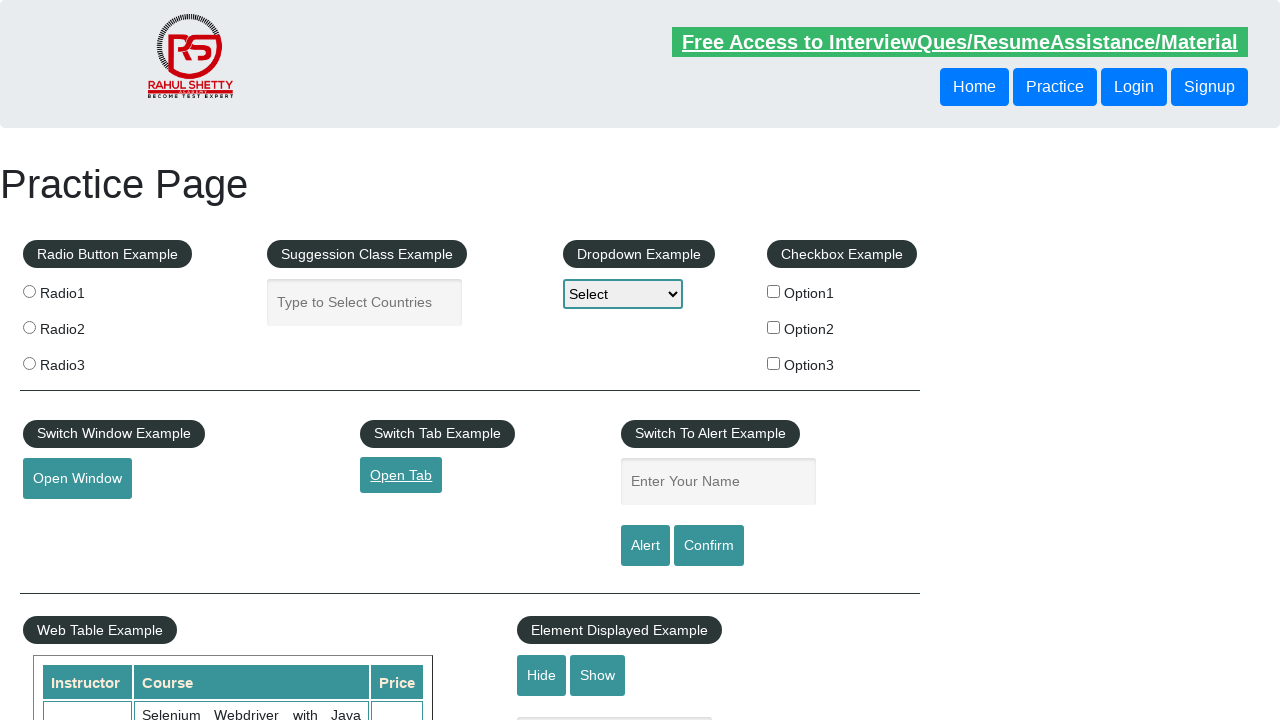

Captured new popup page
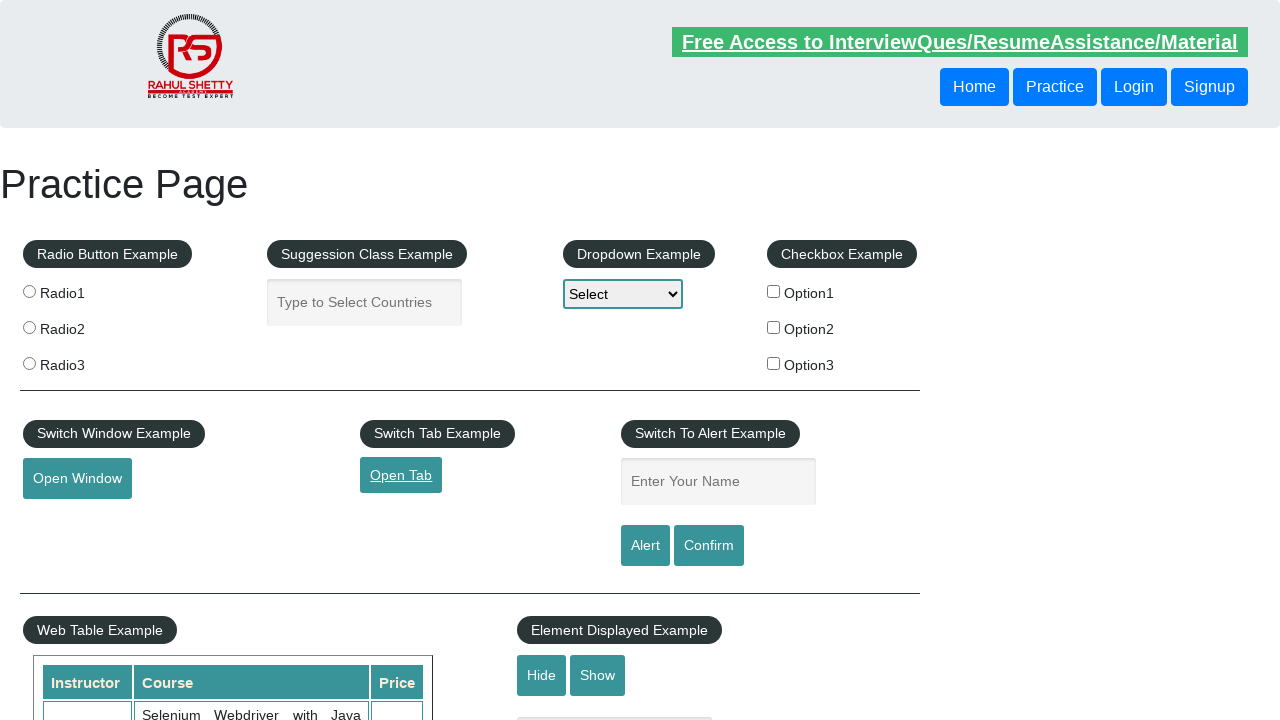

Closed popup tab
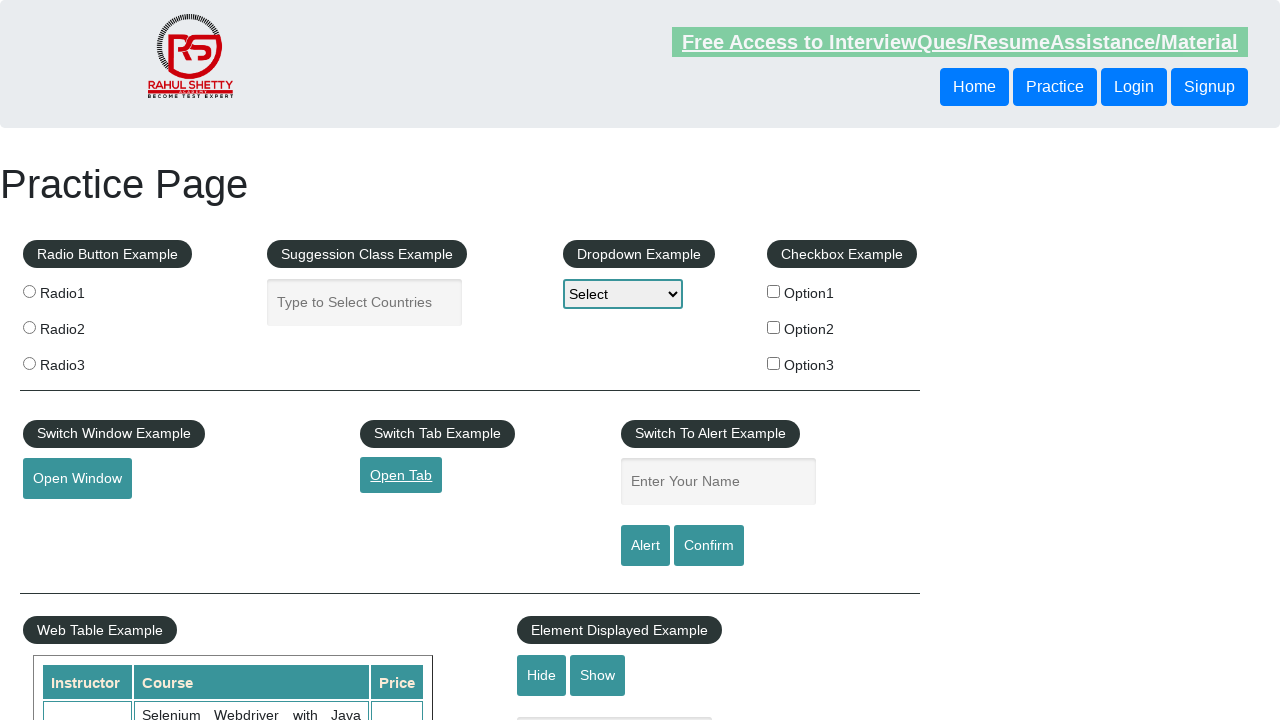

Verified still on original page: https://rahulshettyacademy.com/AutomationPractice/
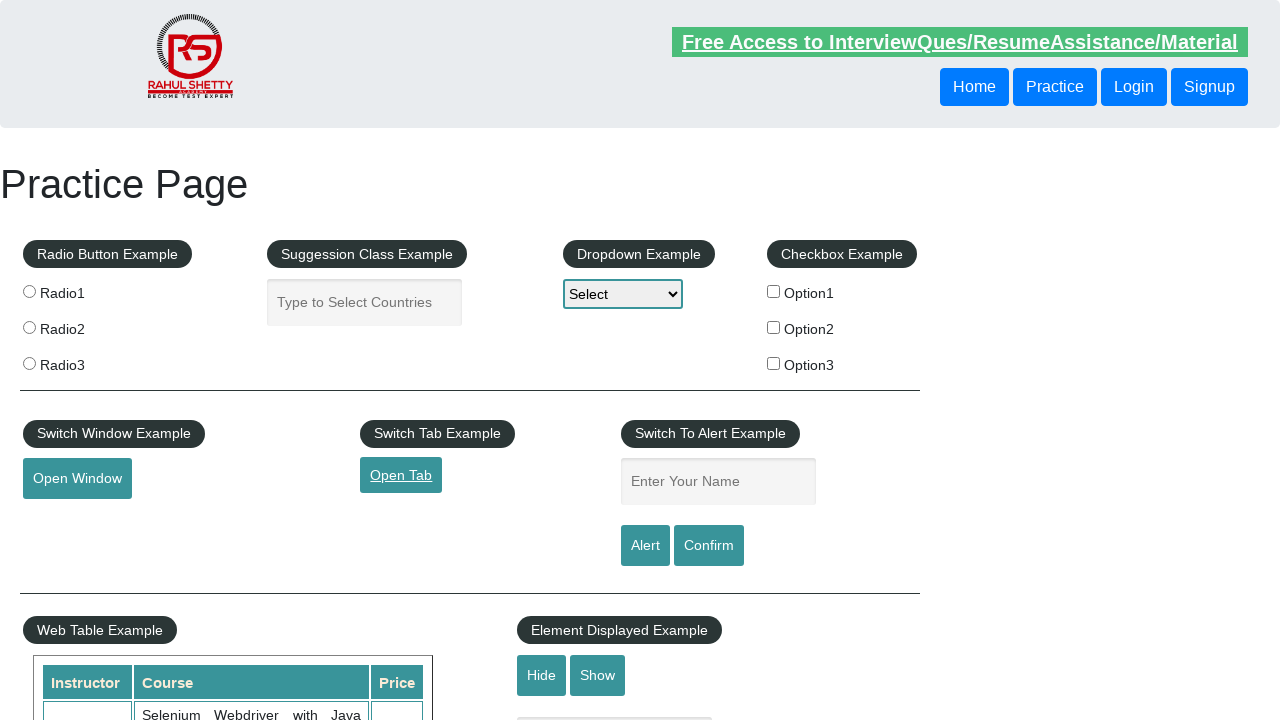

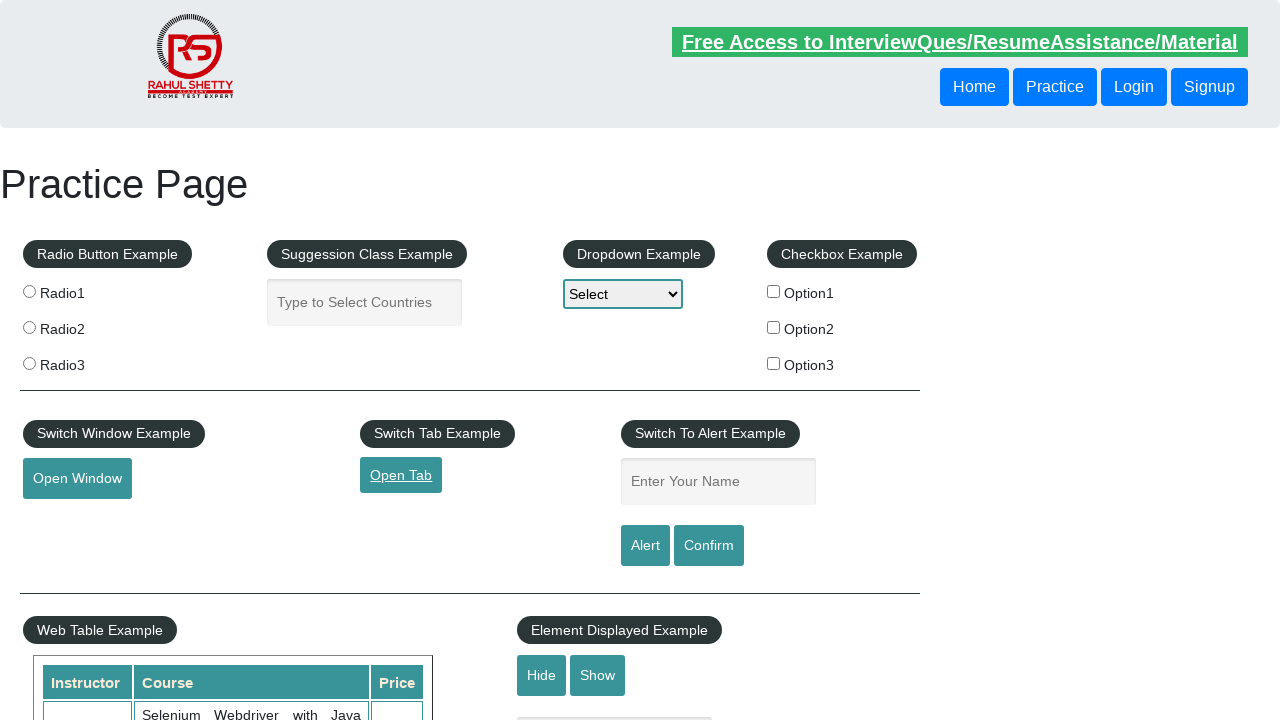